Tests show/hide functionality by clicking hide button and verifying text becomes invisible, then clicking show to make it visible again

Starting URL: https://rahulshettyacademy.com/AutomationPractice/

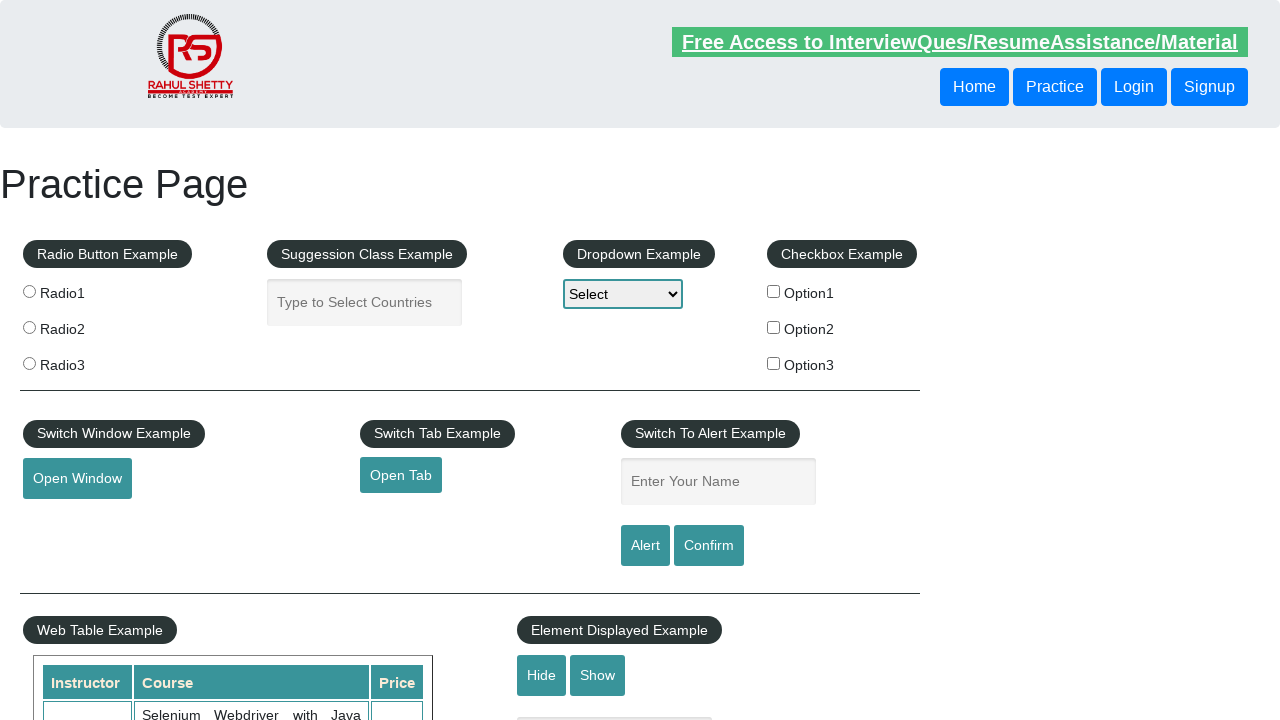

Clicked hide button to hide text at (542, 675) on #hide-textbox
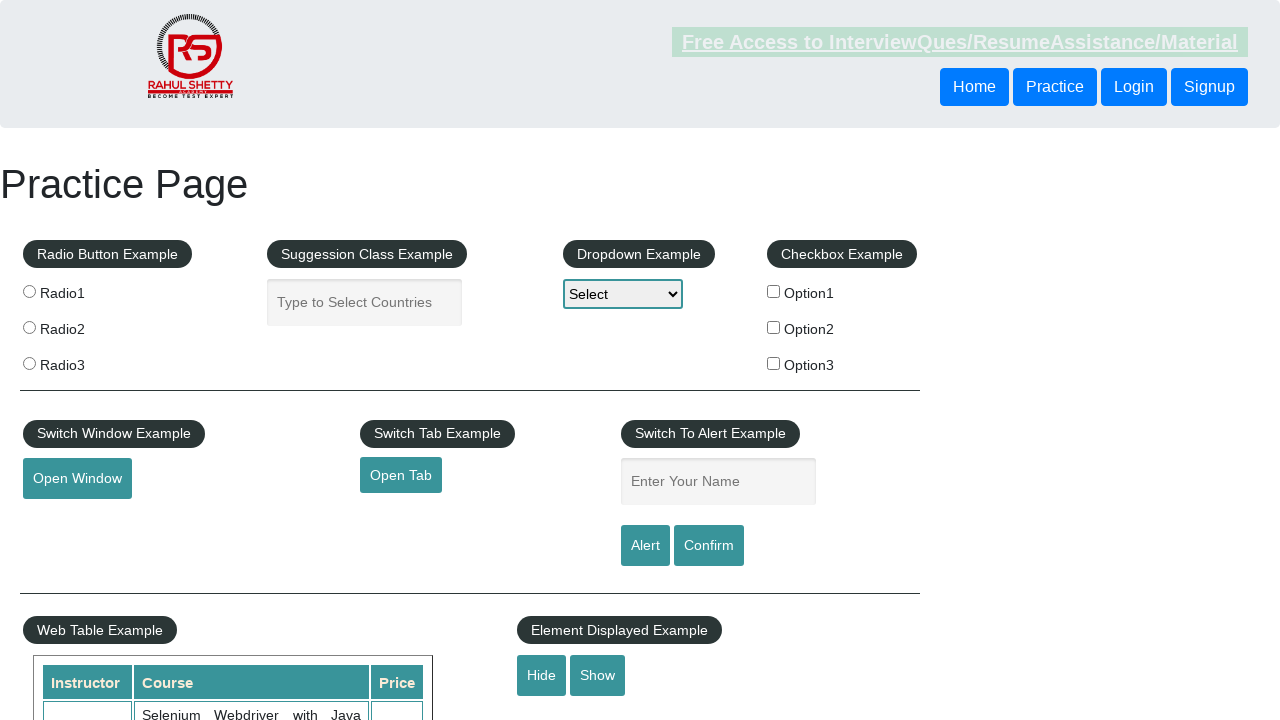

Verified text element is hidden and not visible
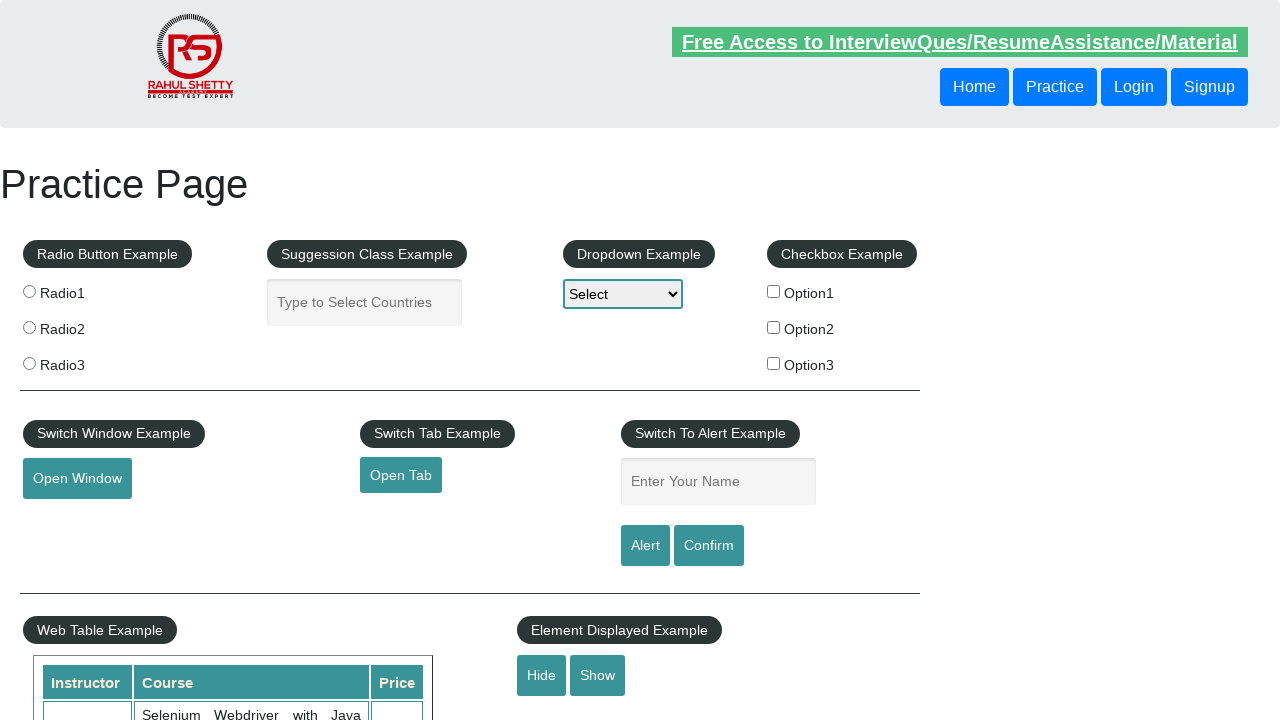

Clicked show button to display text at (598, 675) on #show-textbox
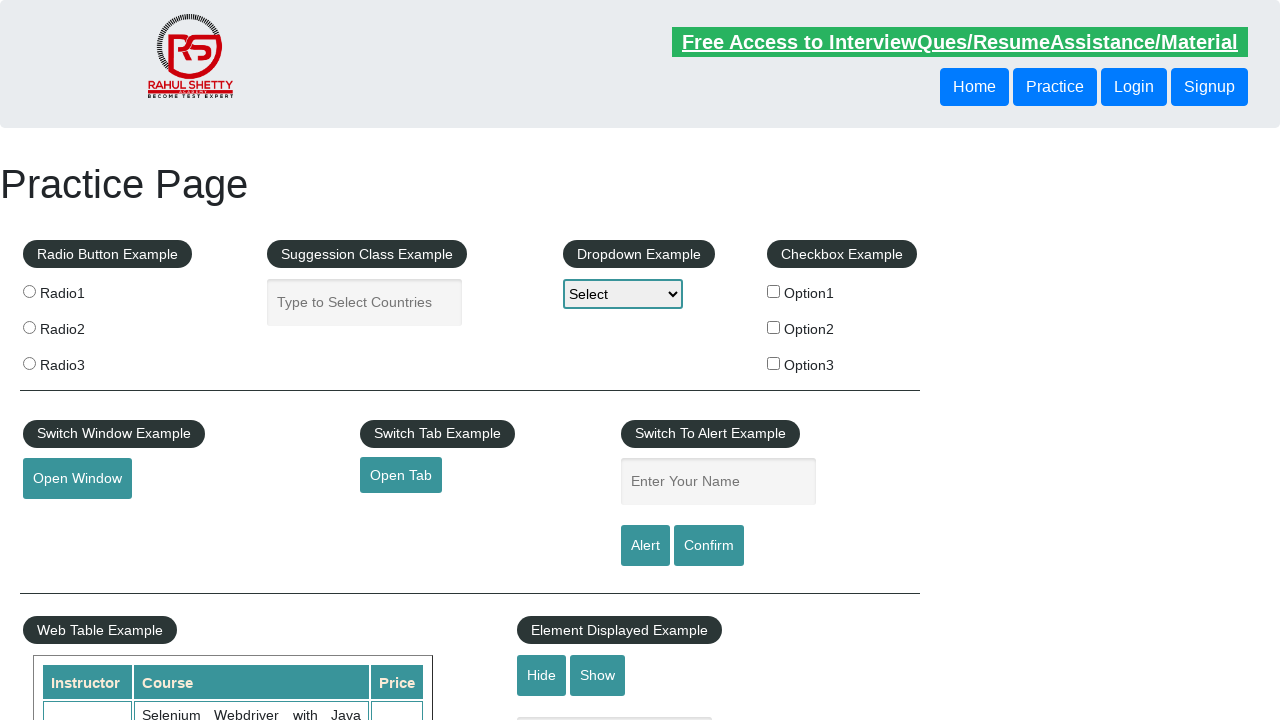

Waited for text element to become visible
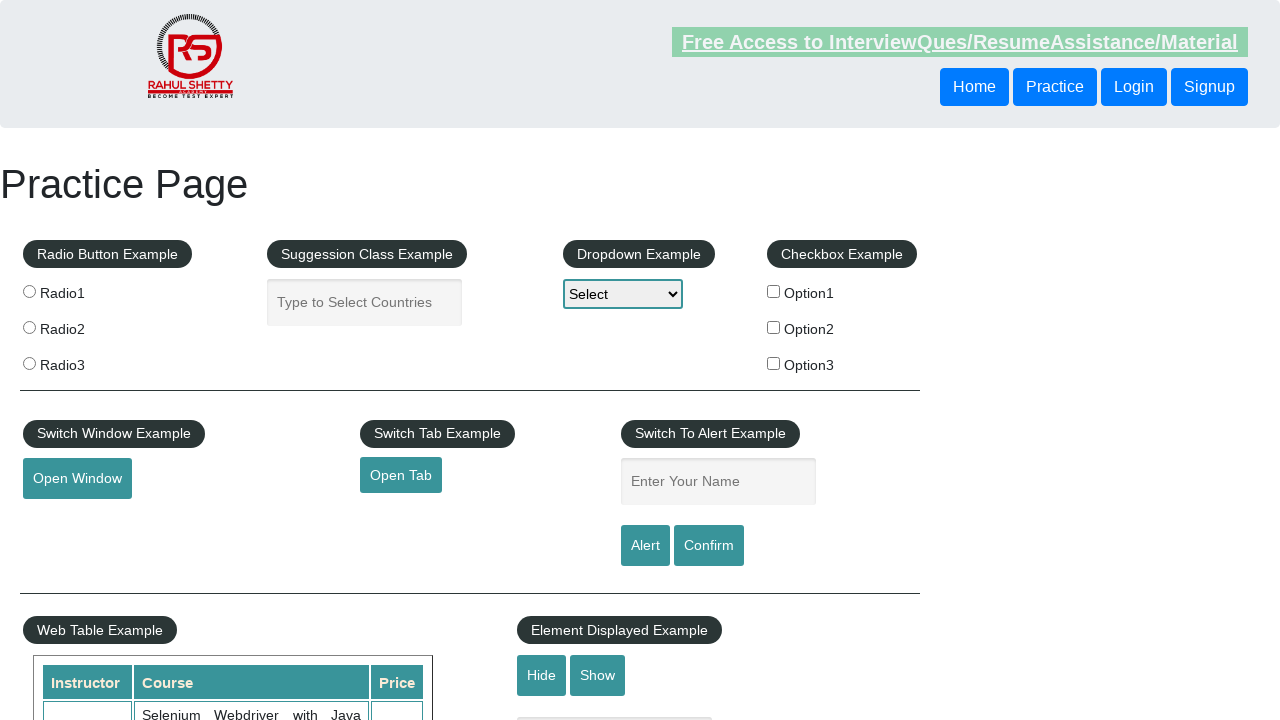

Verified text element is now visible
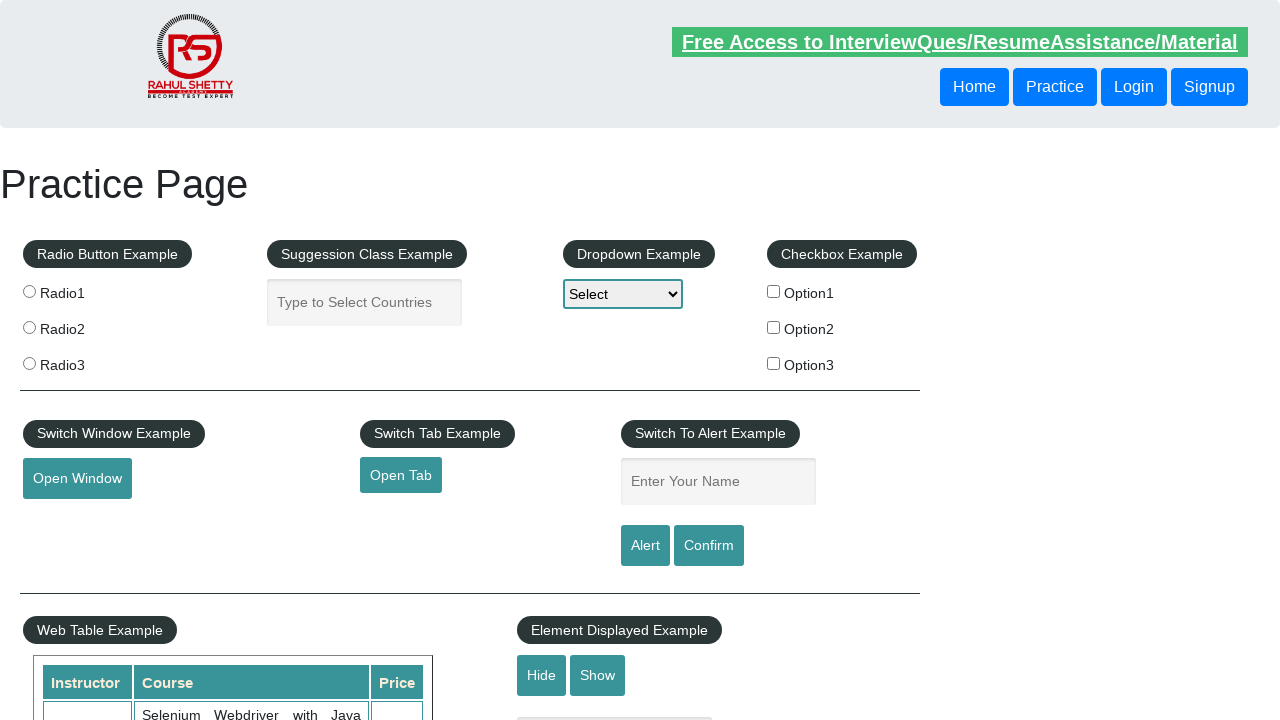

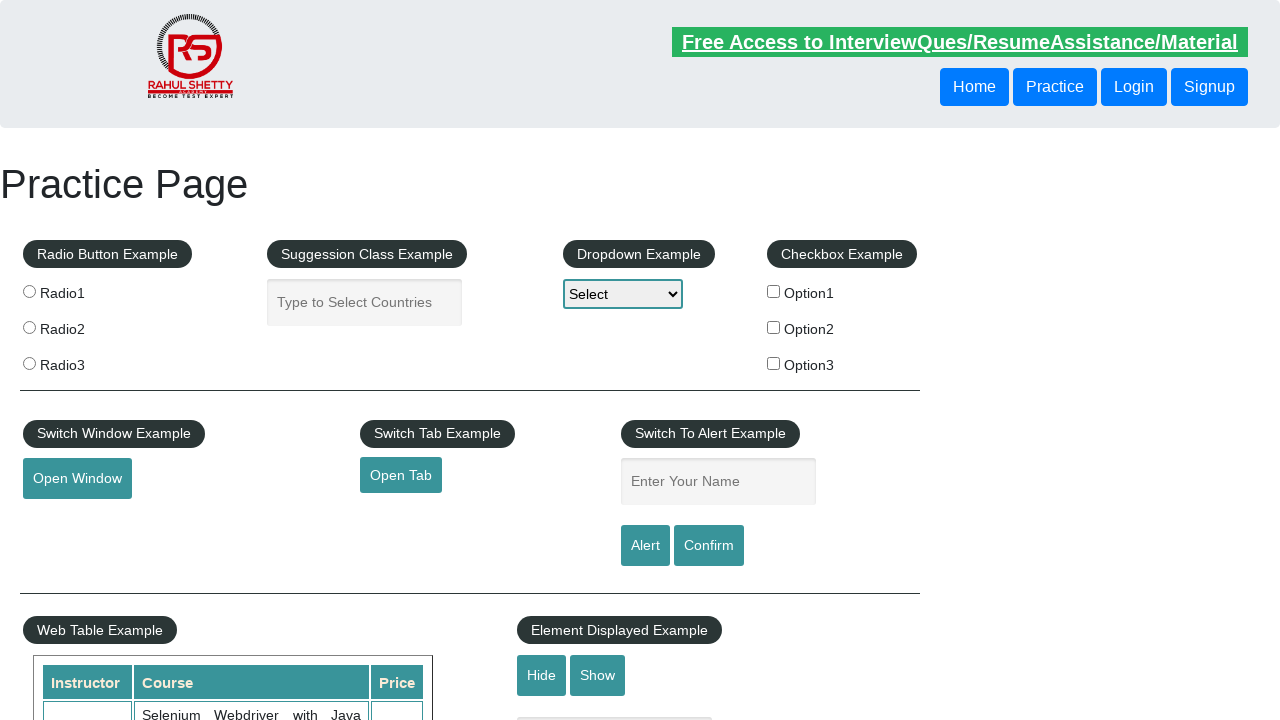